Tests button click functionality on DemoQA by clicking a primary button and verifying page elements

Starting URL: https://demoqa.com/buttons

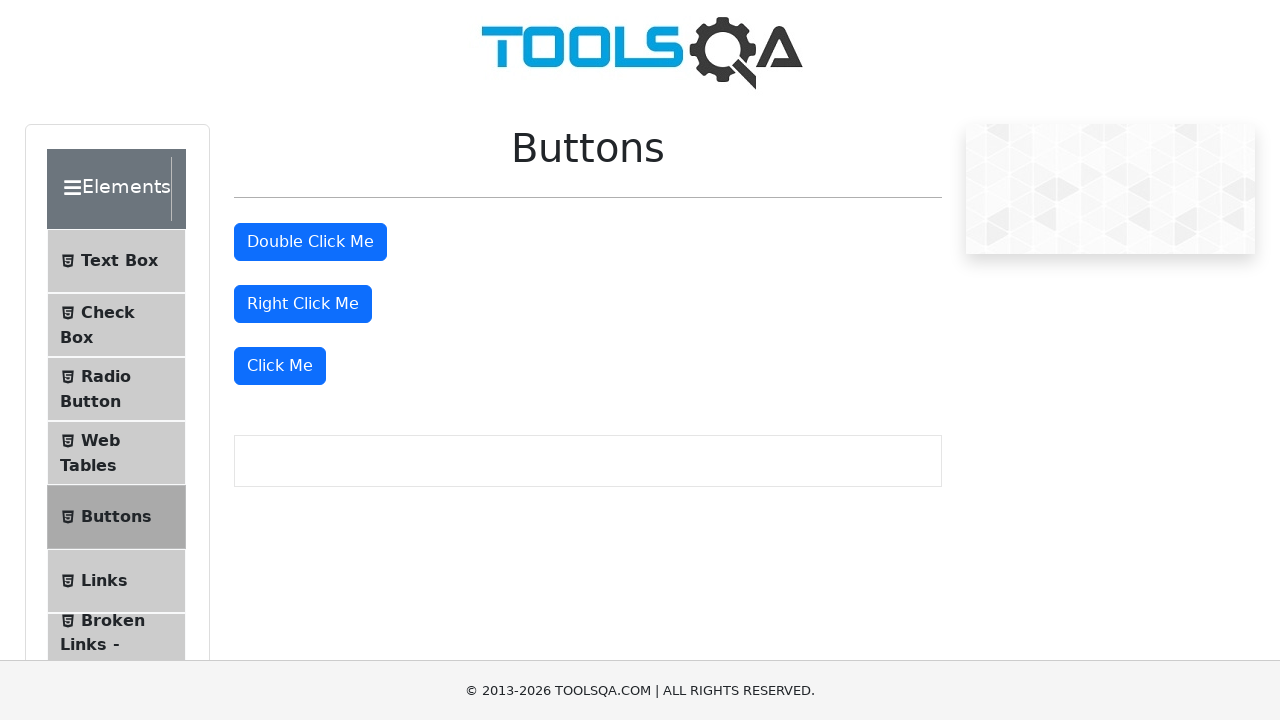

Clicked primary button on DemoQA buttons page at (310, 242) on .btn-primary
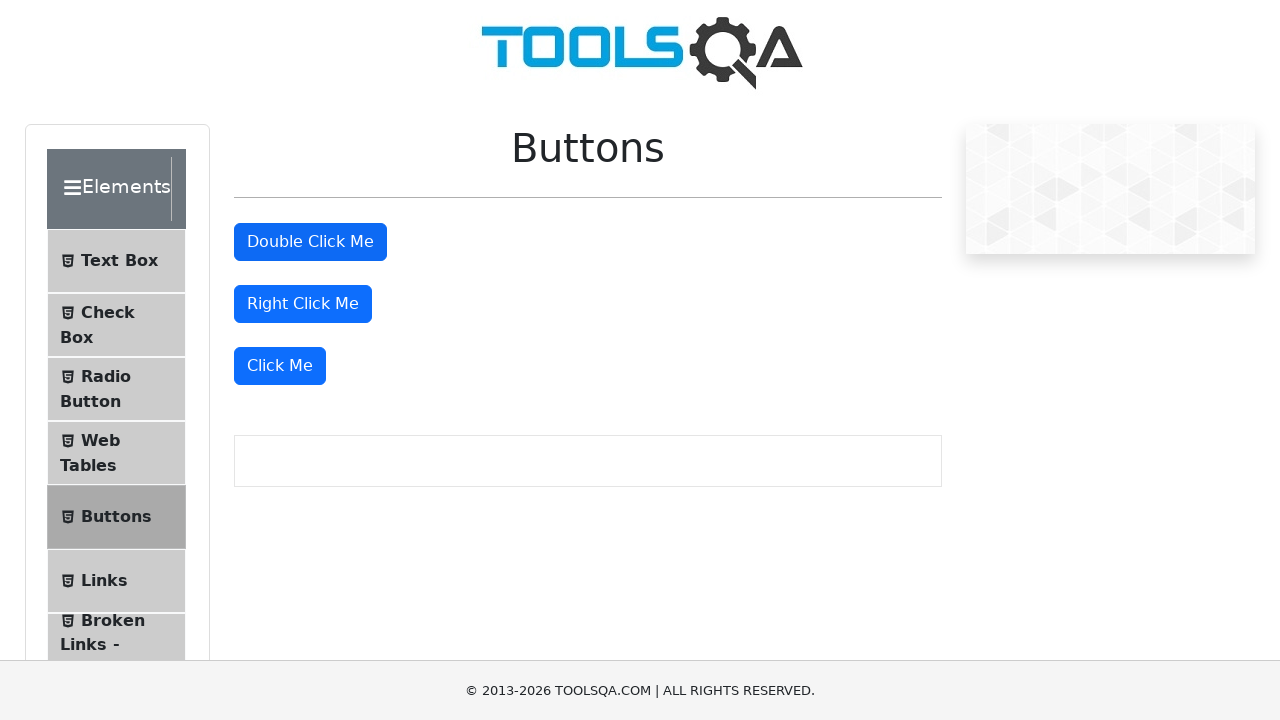

Page title element (h1) is now visible
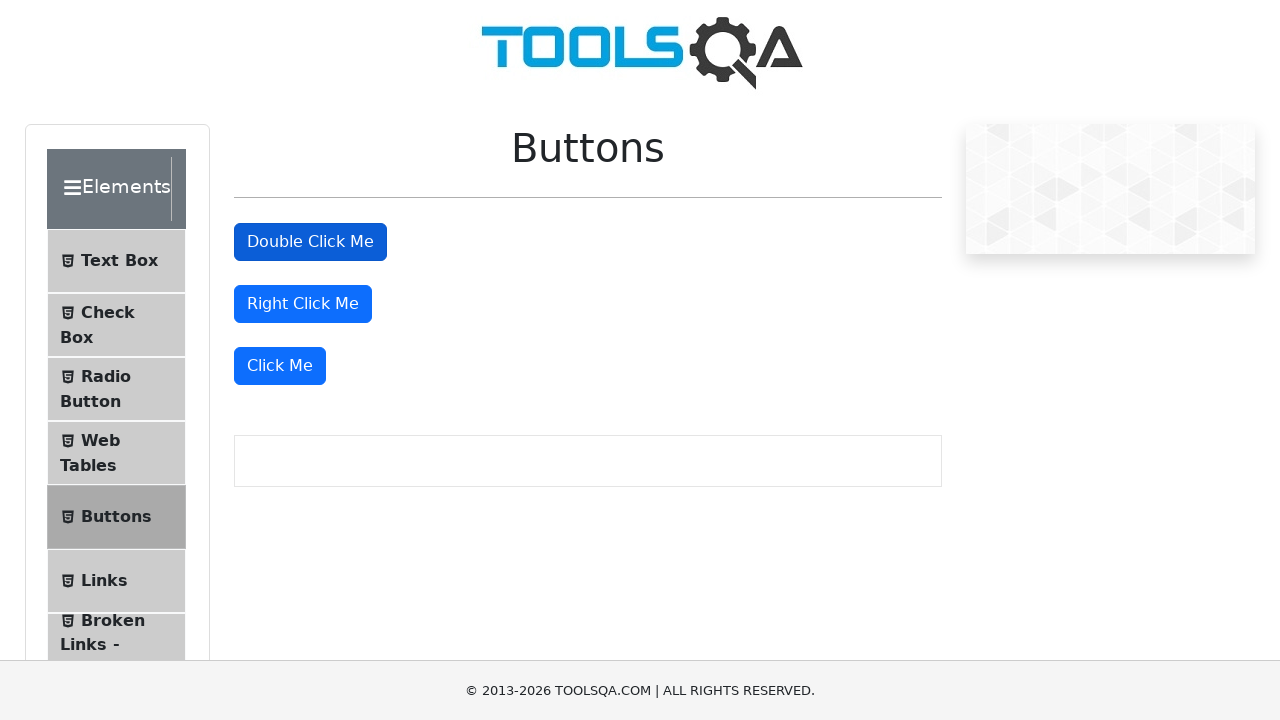

Retrieved page title text: Buttons
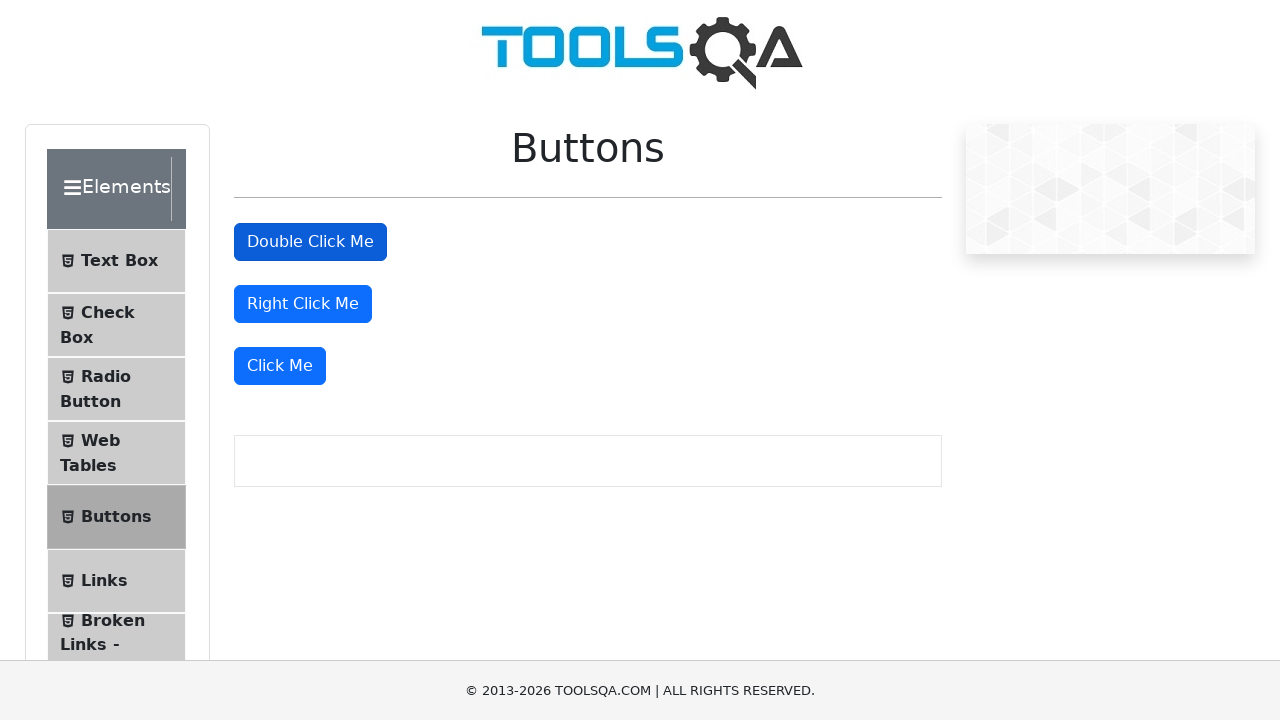

Retrieved current URL: https://demoqa.com/buttons
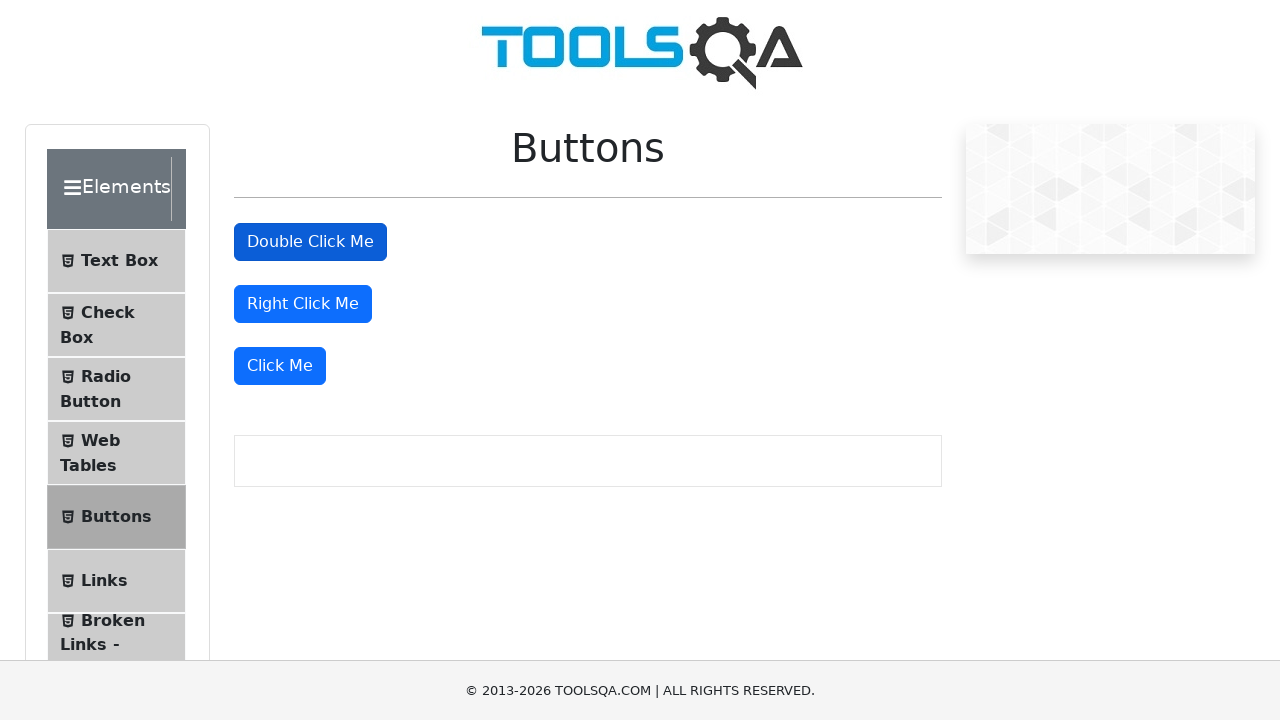

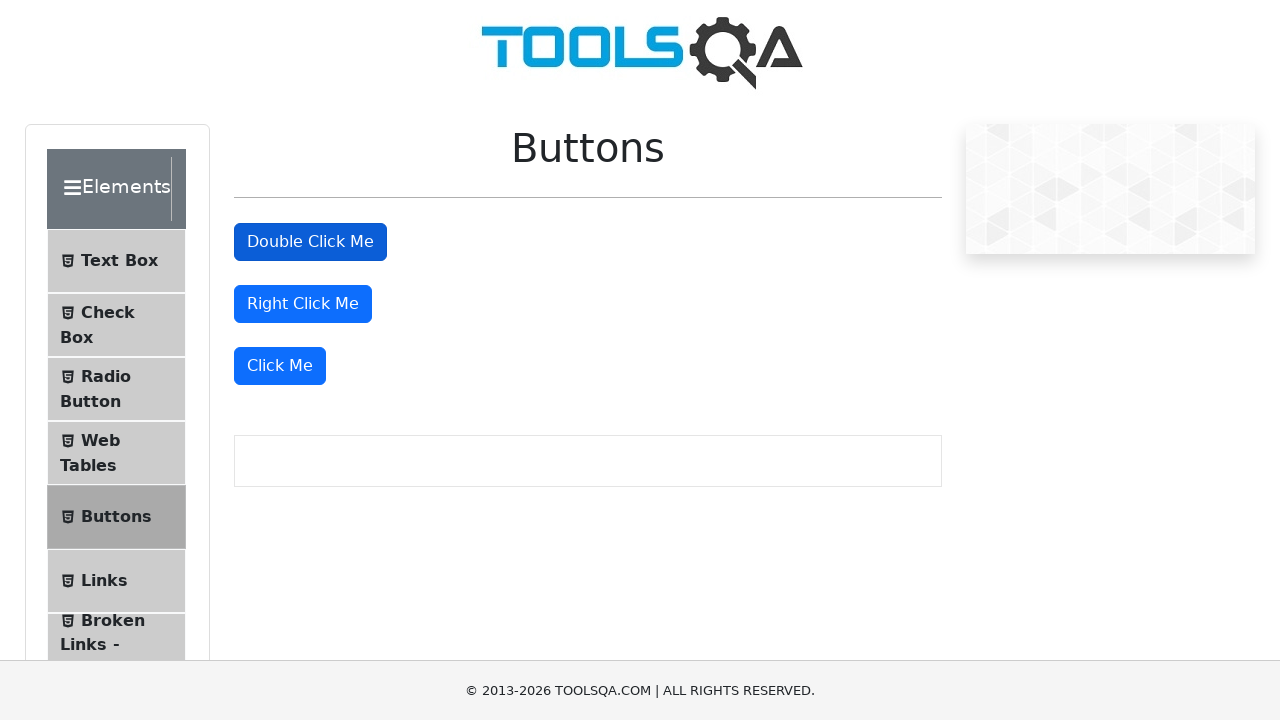